Tests mouse hover functionality by hovering over image elements to reveal hidden content

Starting URL: http://the-internet.herokuapp.com/hovers

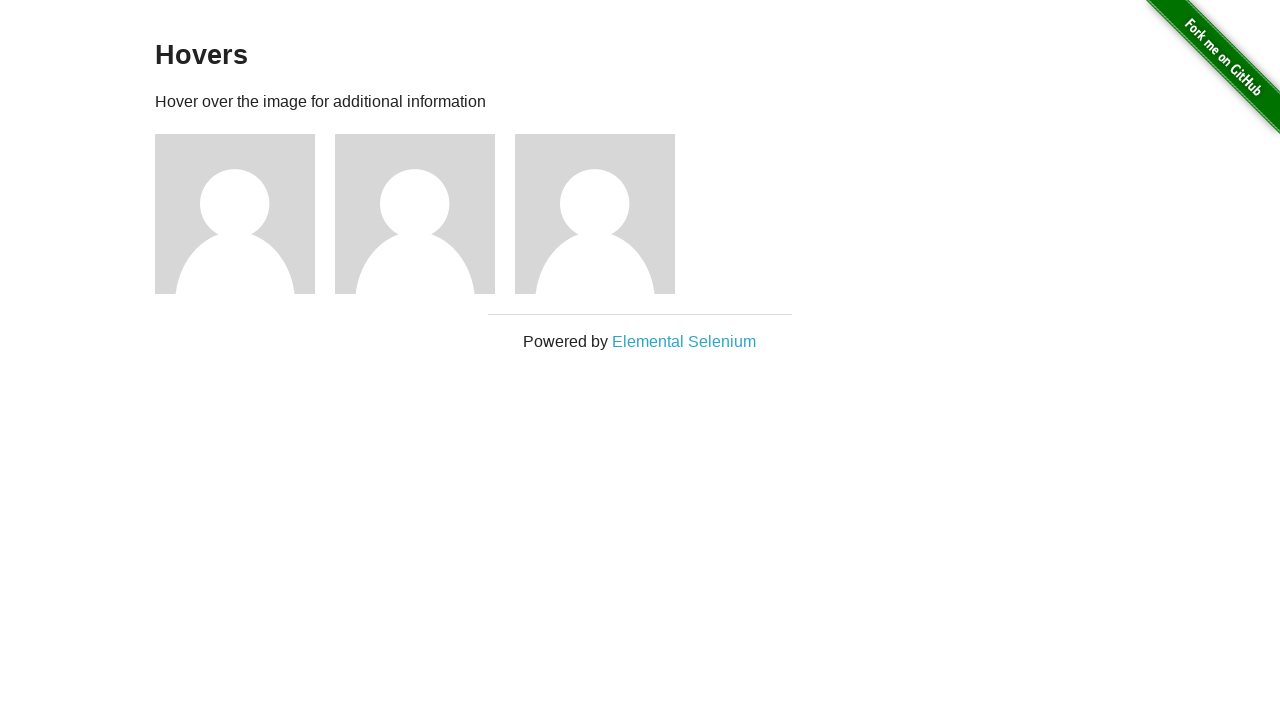

Hovered over the second image to reveal hidden content at (415, 214) on xpath=//*[@id='content']/div/div[2]/img
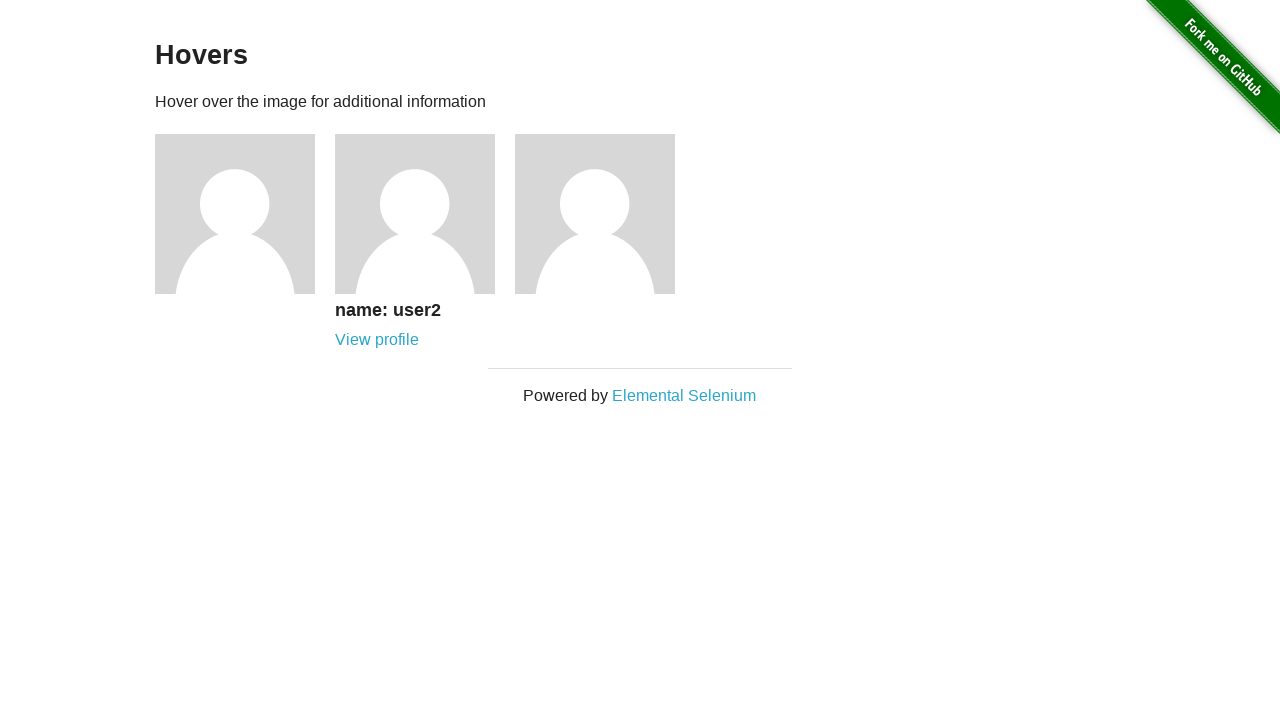

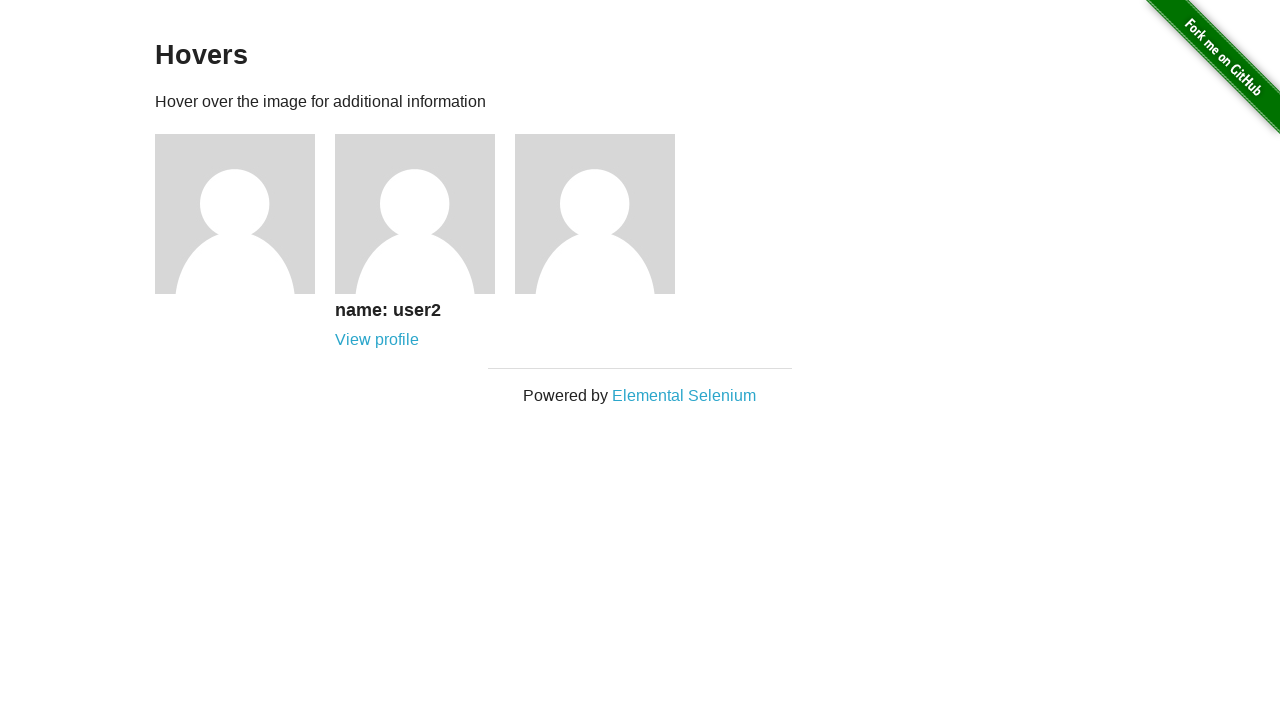